Tests an e-commerce checkout flow by searching for a product (Brocolli), adding it to cart, proceeding through checkout, selecting a country, agreeing to terms, and placing the order.

Starting URL: https://rahulshettyacademy.com/seleniumPractise/

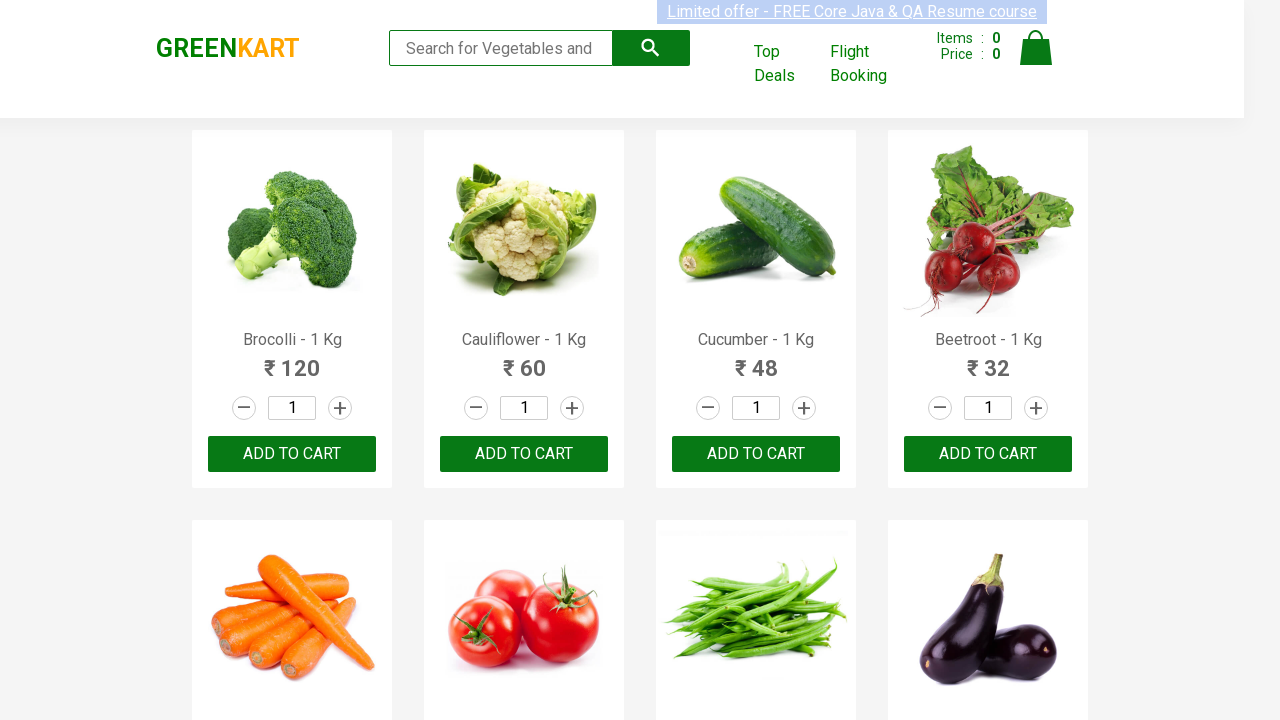

Filled search field with 'Brocolli' on input.search-keyword
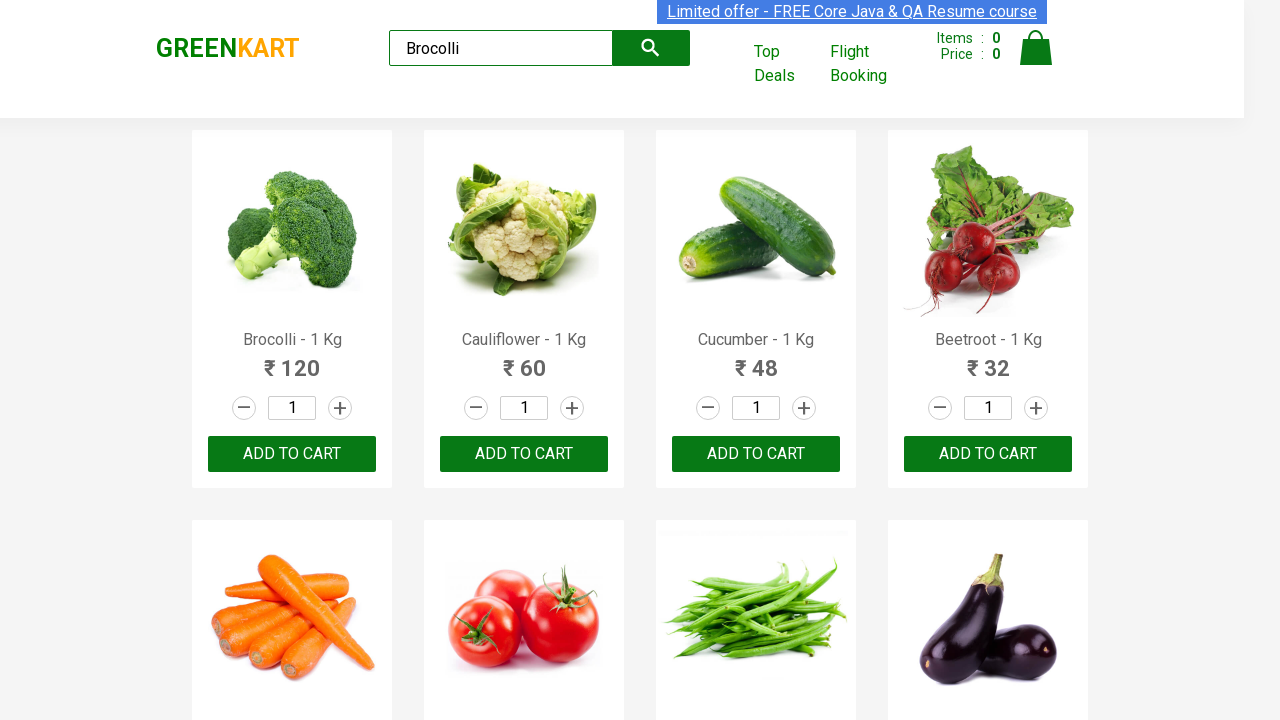

Search results loaded and product is visible
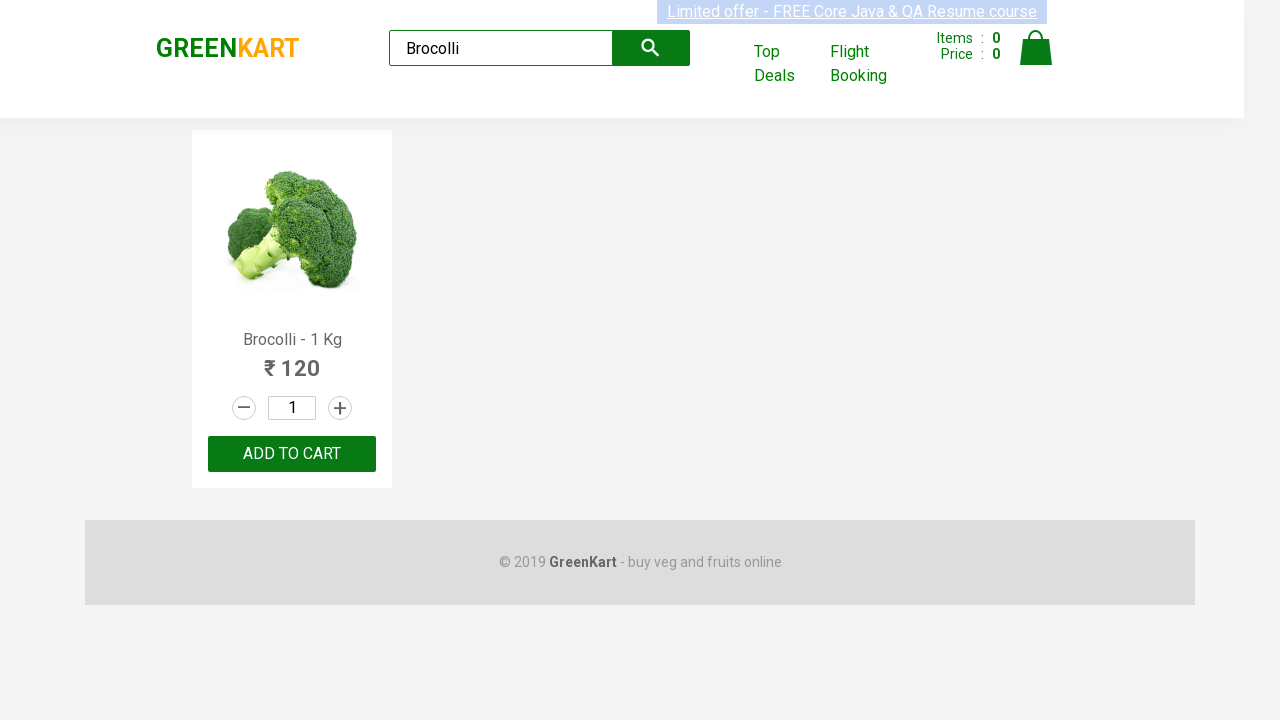

Clicked ADD TO CART button for Brocolli at (292, 454) on .product:has-text('Brocolli') button:has-text('ADD TO CART')
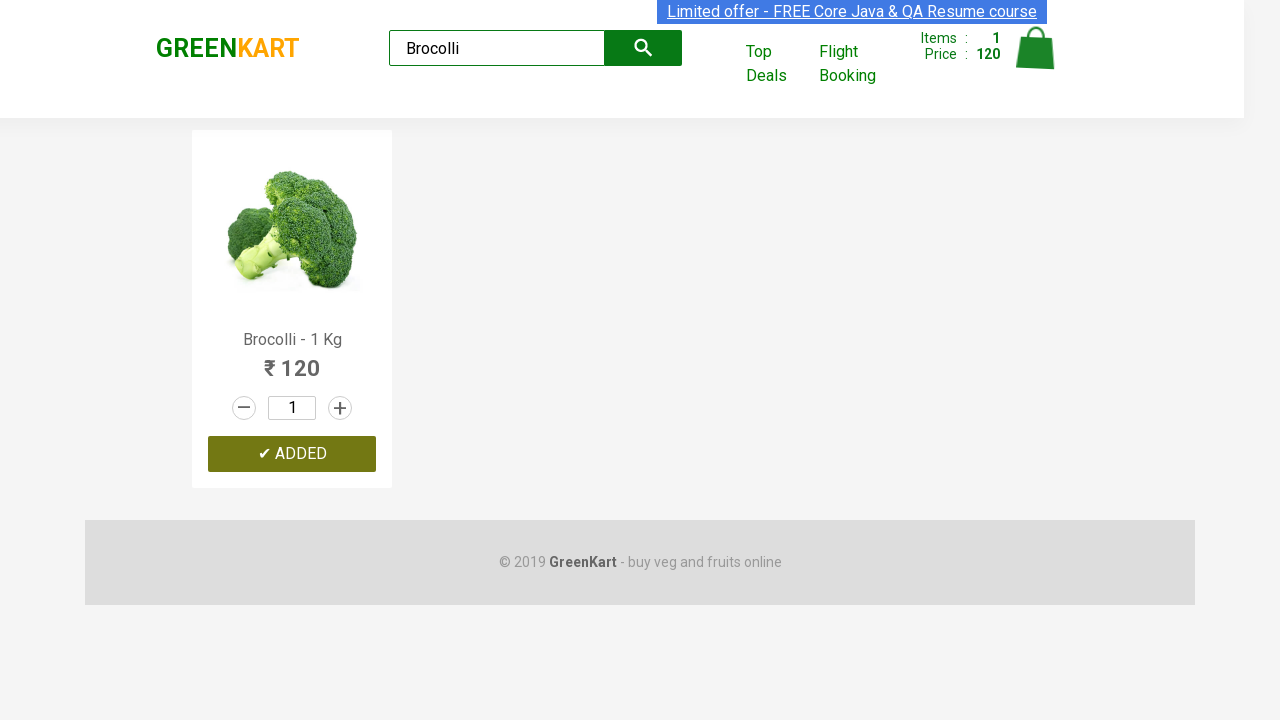

Clicked cart icon to view cart at (1036, 48) on img[alt='Cart']
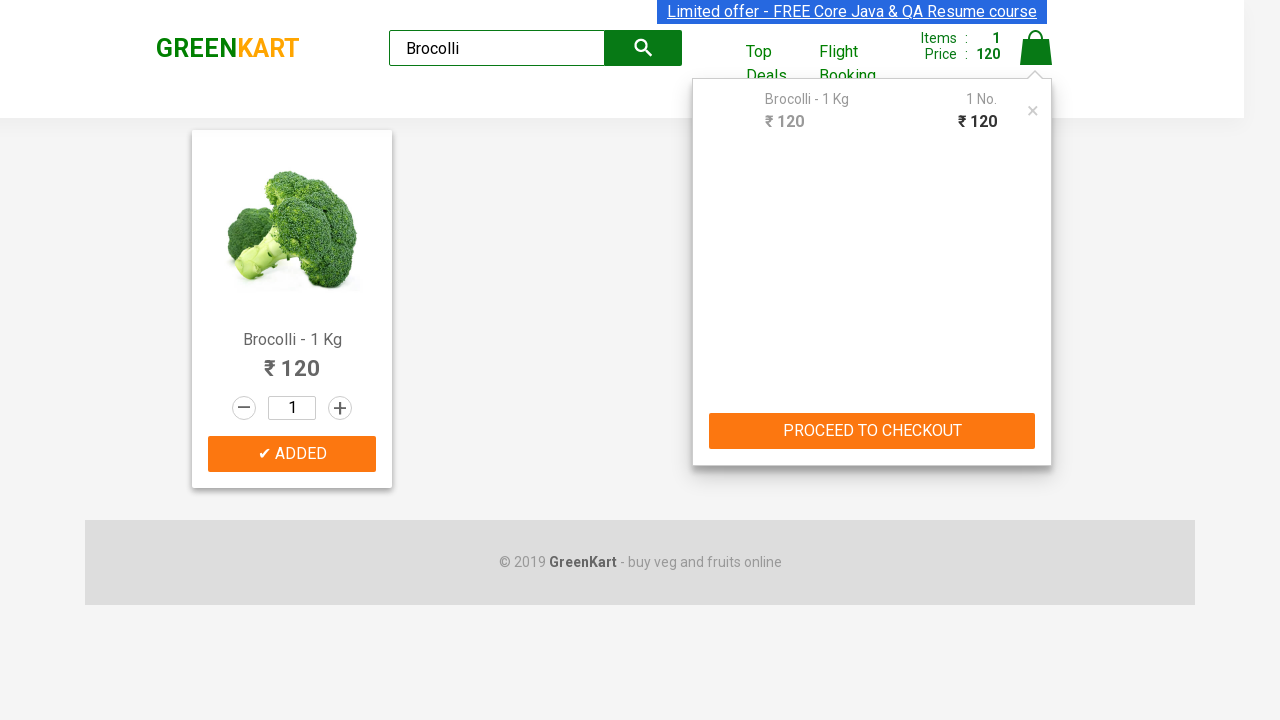

Clicked PROCEED TO CHECKOUT button at (872, 431) on button:has-text('PROCEED TO CHECKOUT')
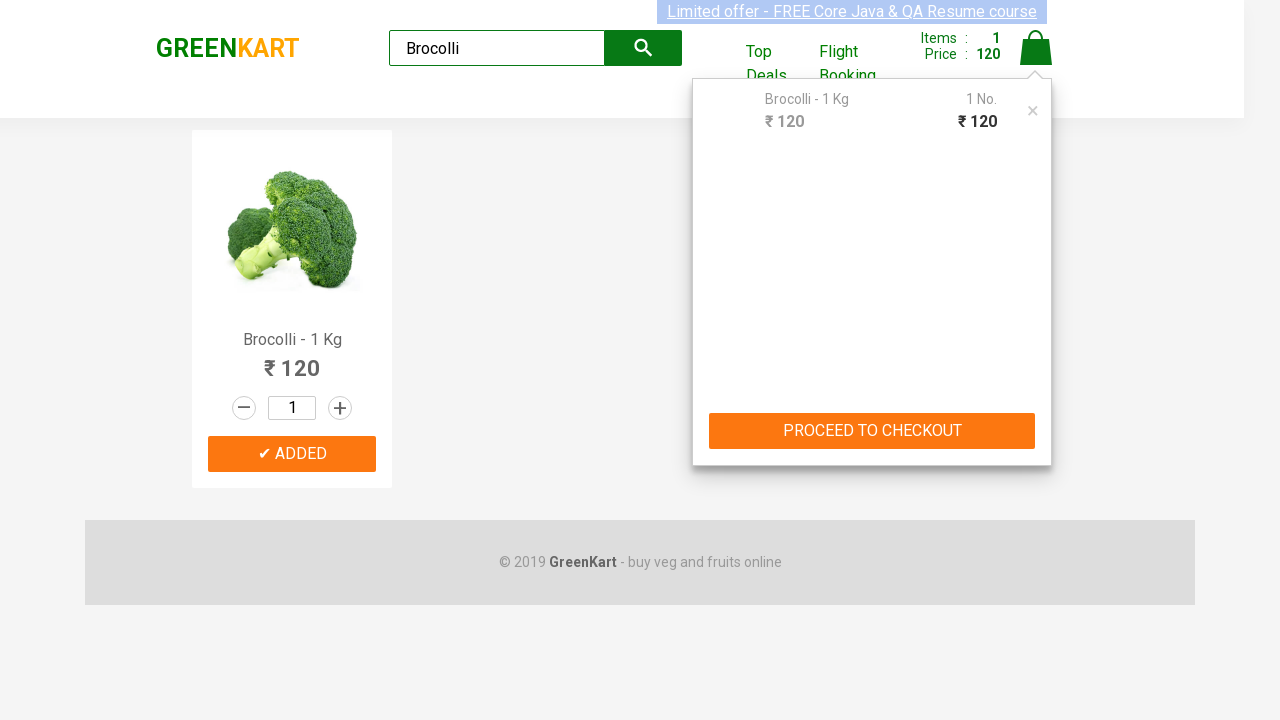

Cart page loaded successfully
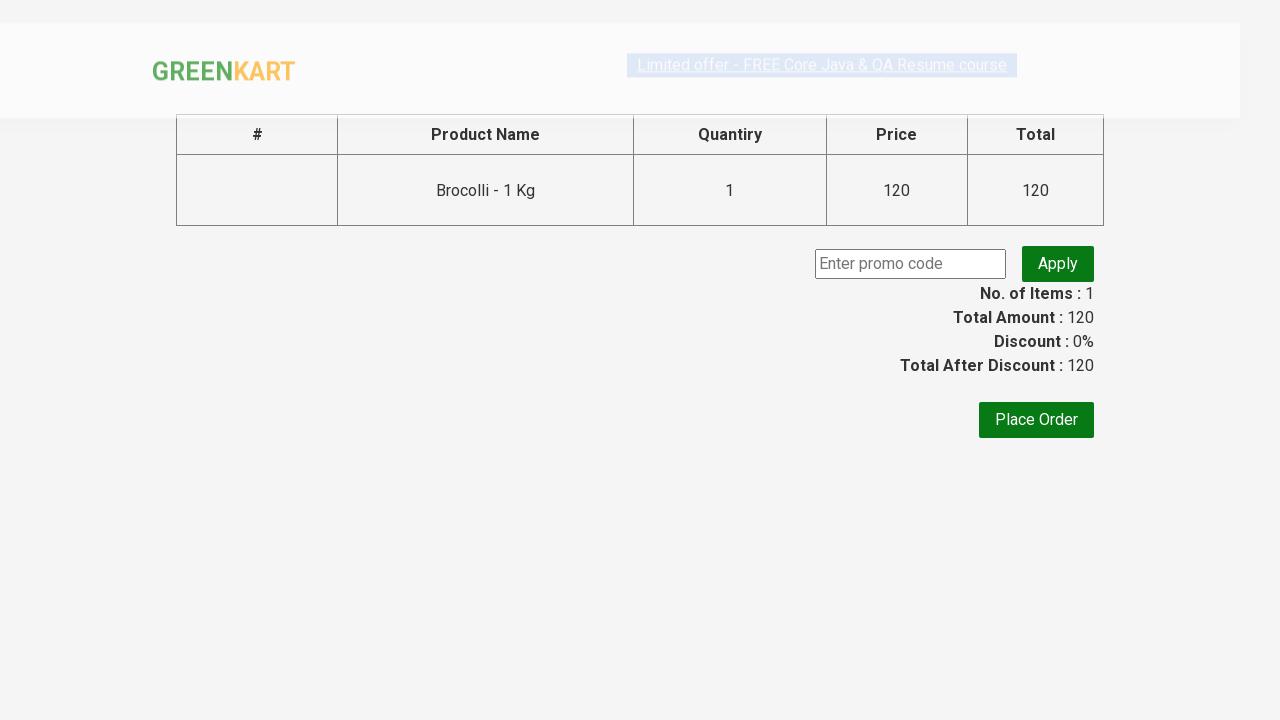

Clicked Place Order button at (1036, 437) on button:has-text('Place Order')
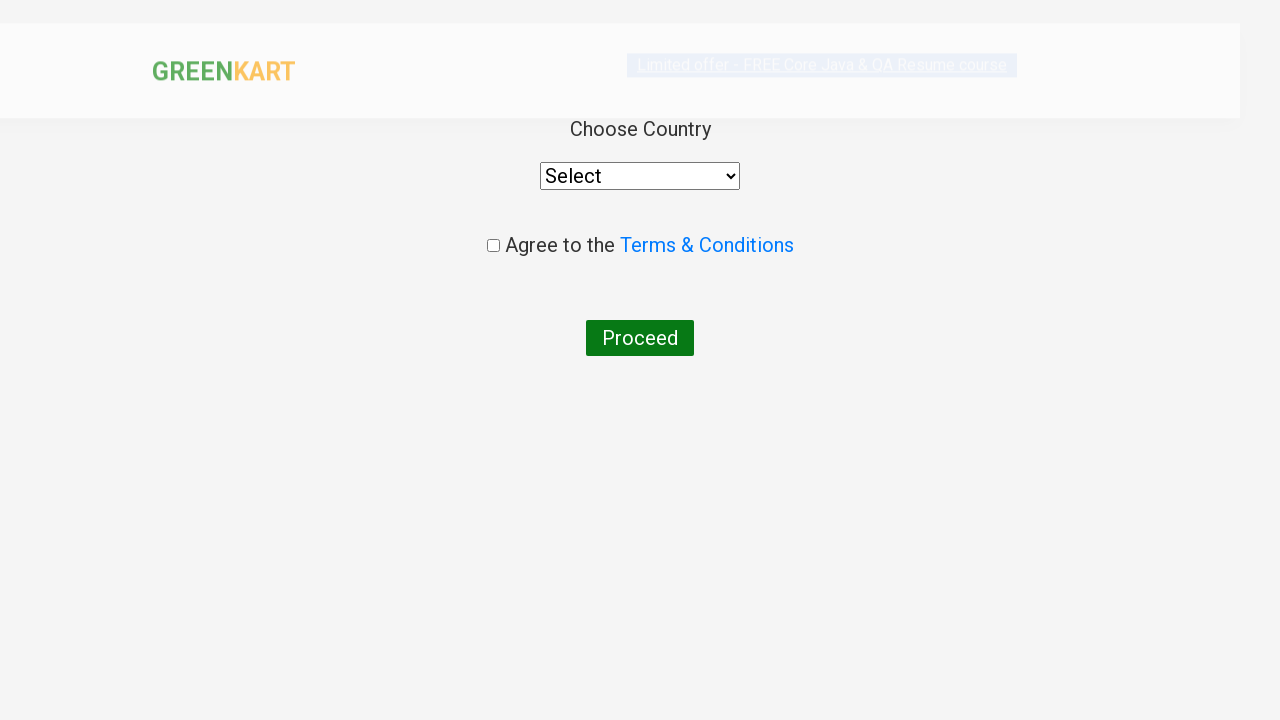

Country selection page loaded
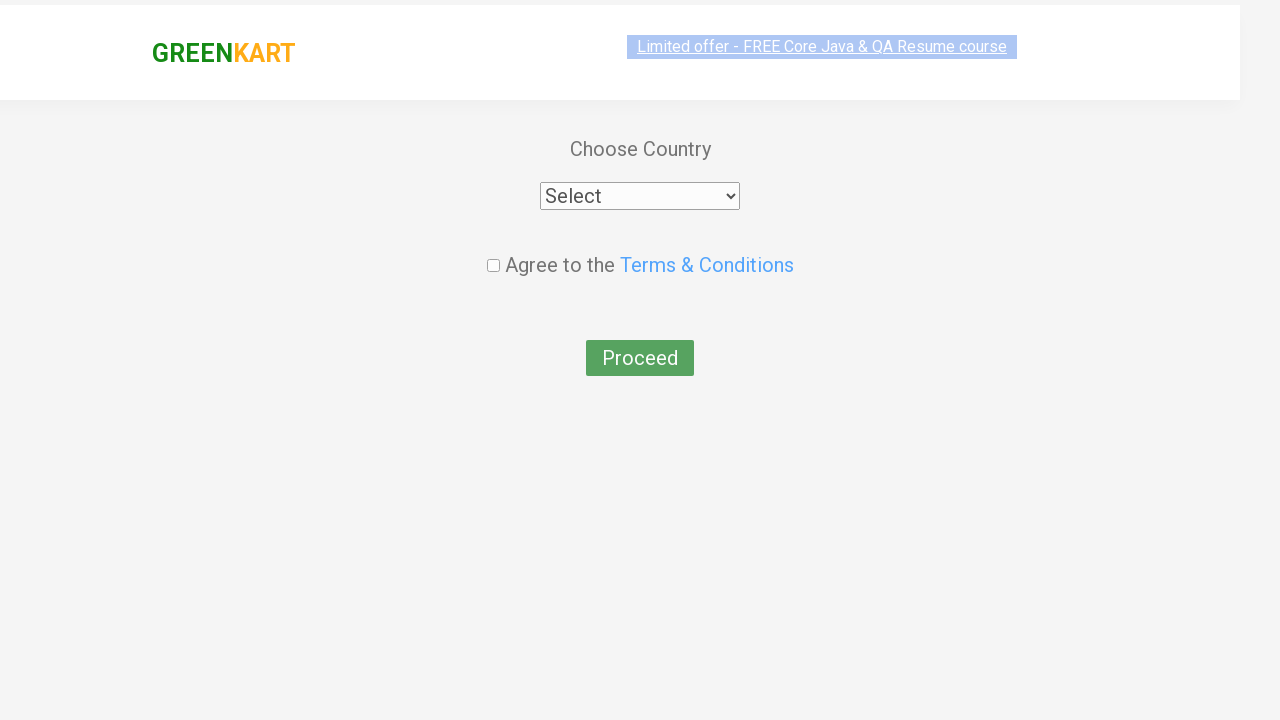

Selected 'India' from country dropdown on select
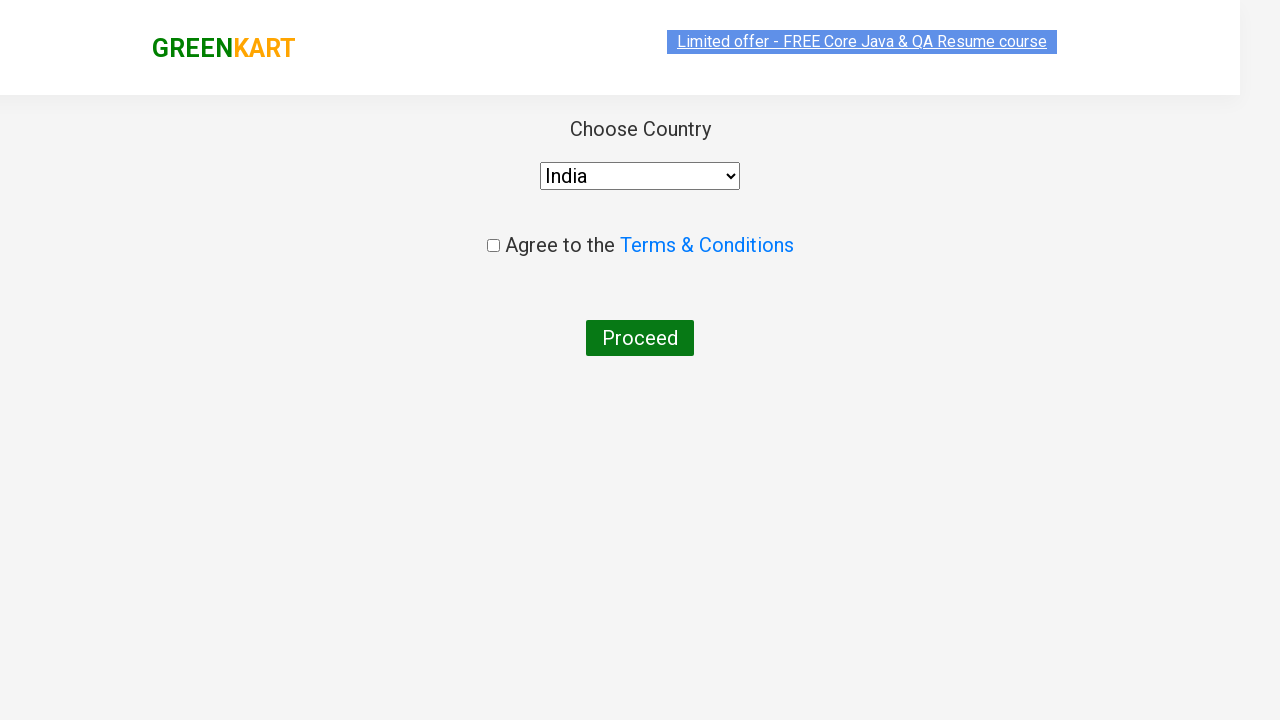

Checked the Terms & Conditions agreement checkbox at (493, 246) on input.chkAgree
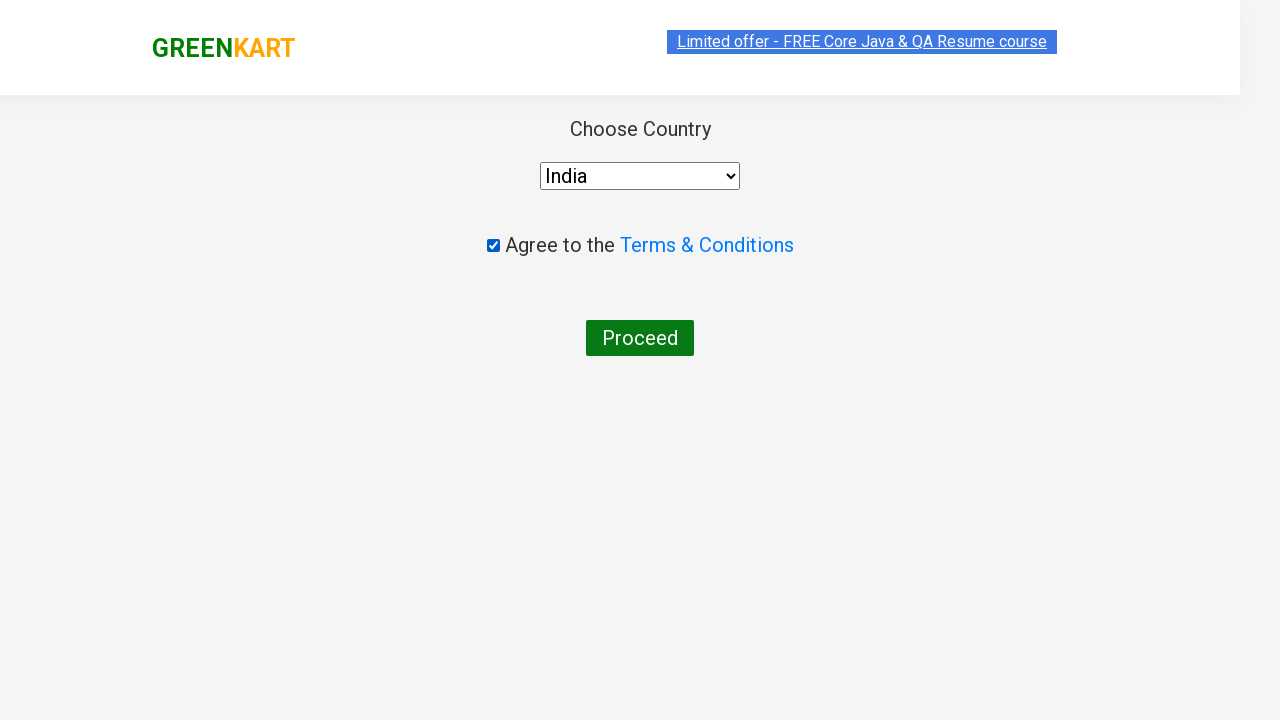

Clicked Proceed button to complete payment at (640, 338) on button:has-text('Proceed')
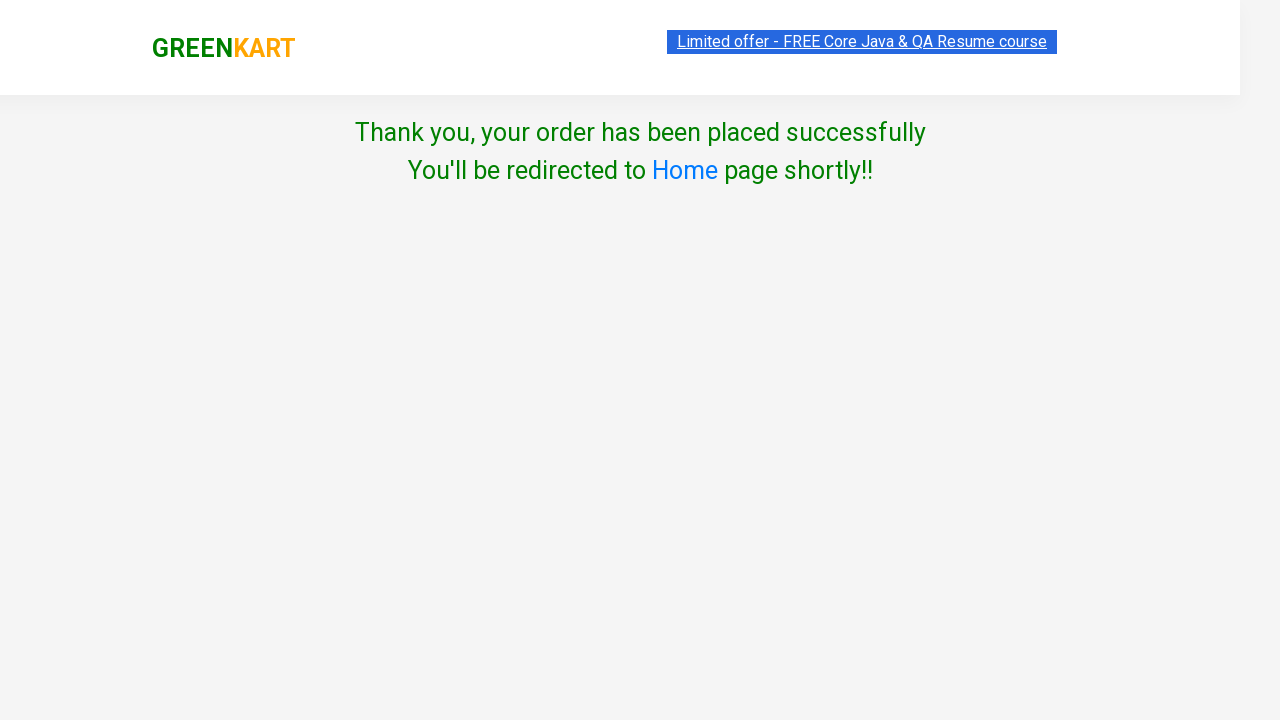

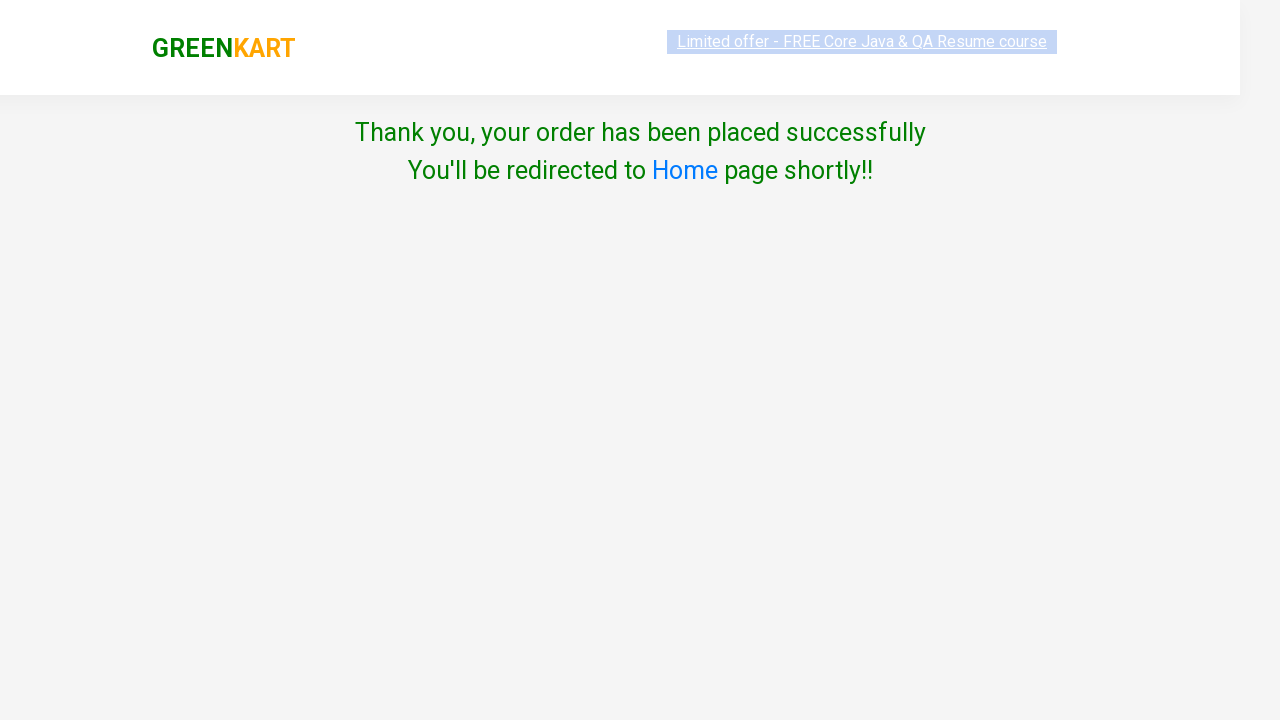